Tests a text box form submission on DemoQA by filling in name, email, current address, and permanent address fields, then submitting the form and verifying the output is displayed.

Starting URL: https://demoqa.com/

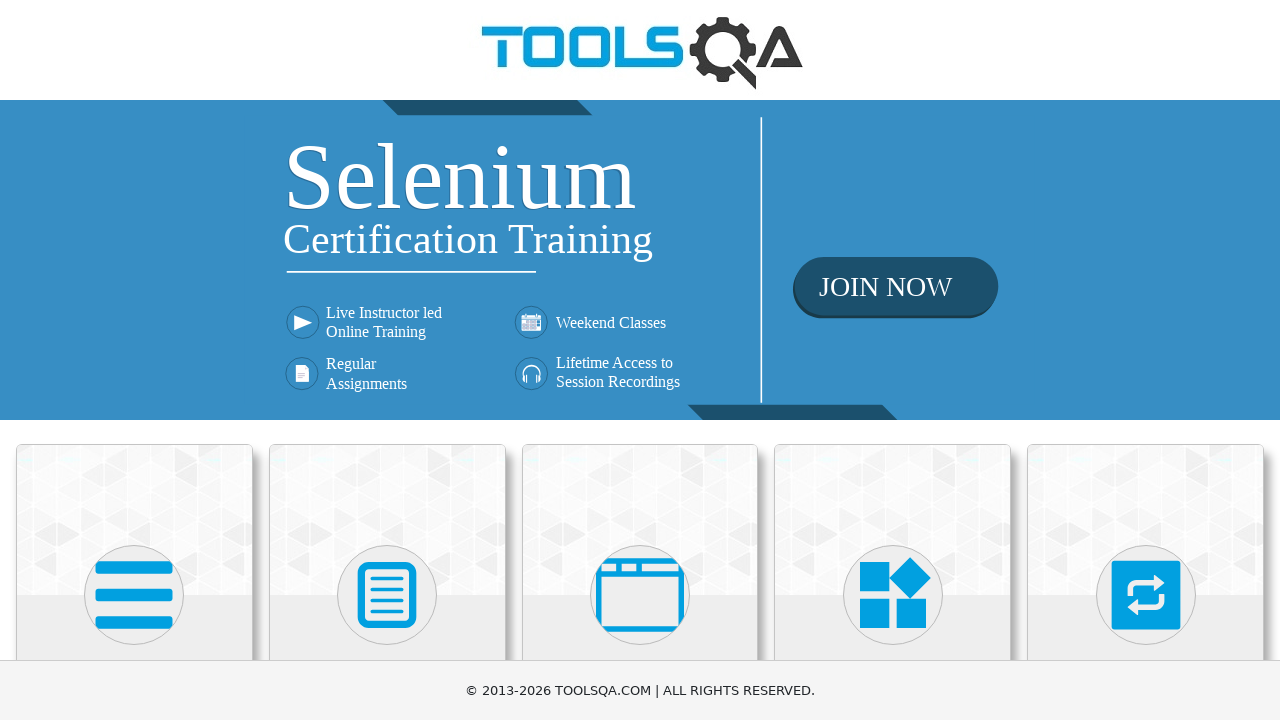

Clicked on Elements category card at (134, 520) on xpath=//div[@class='category-cards']//div[@class='card mt-4 top-card'][1]
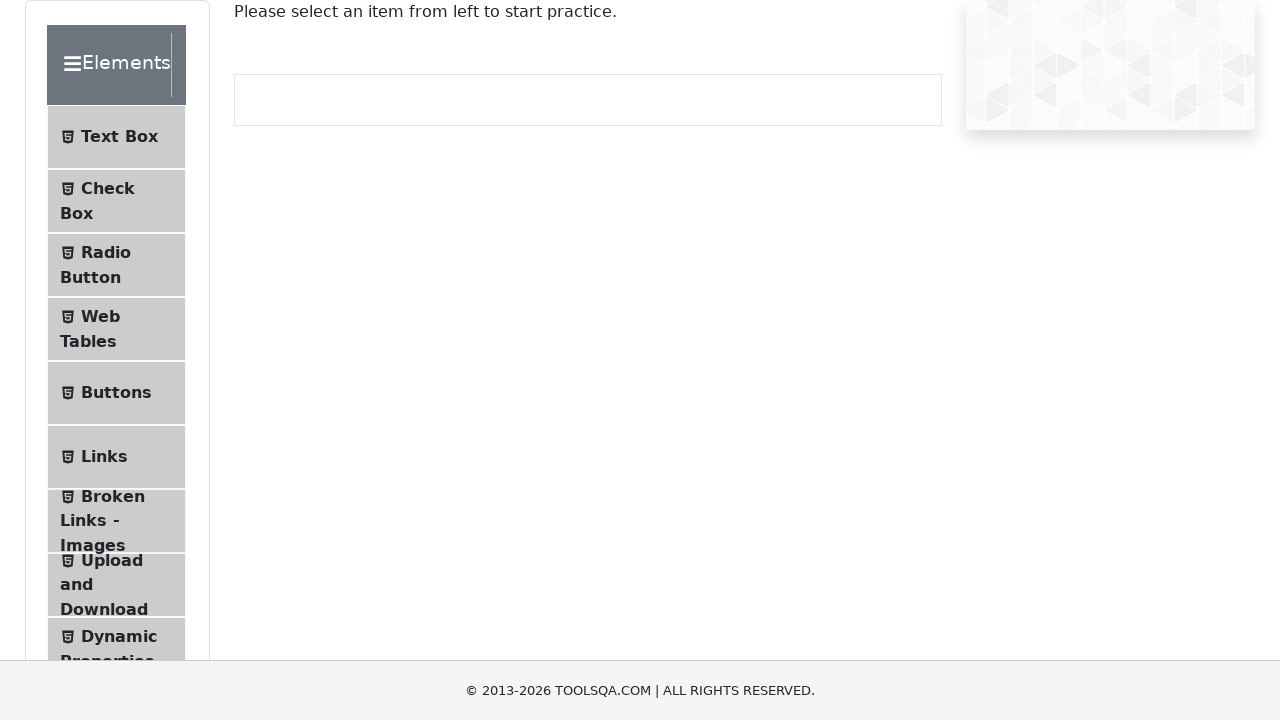

Clicked on Text Box menu item at (116, 137) on xpath=//ul[@class='menu-list']//li[@class='btn btn-light '][1]
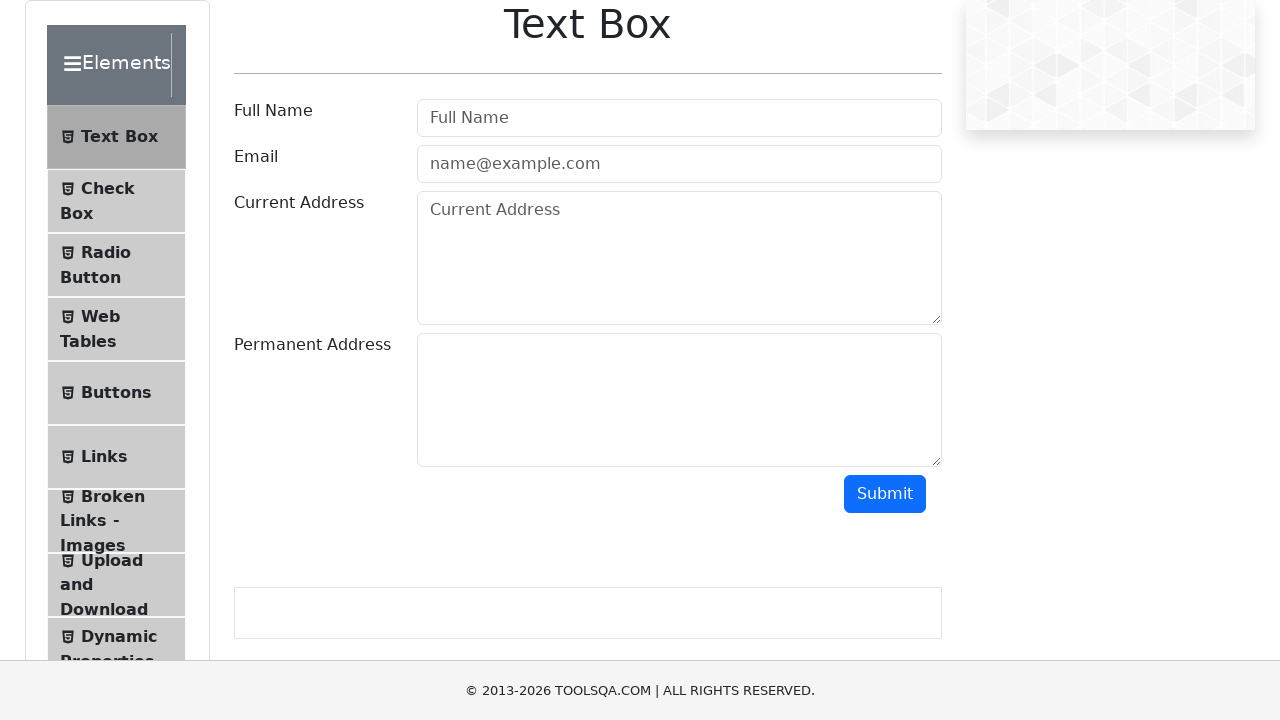

Filled Full Name field with 'Dimitri Kostadinov' on #userName
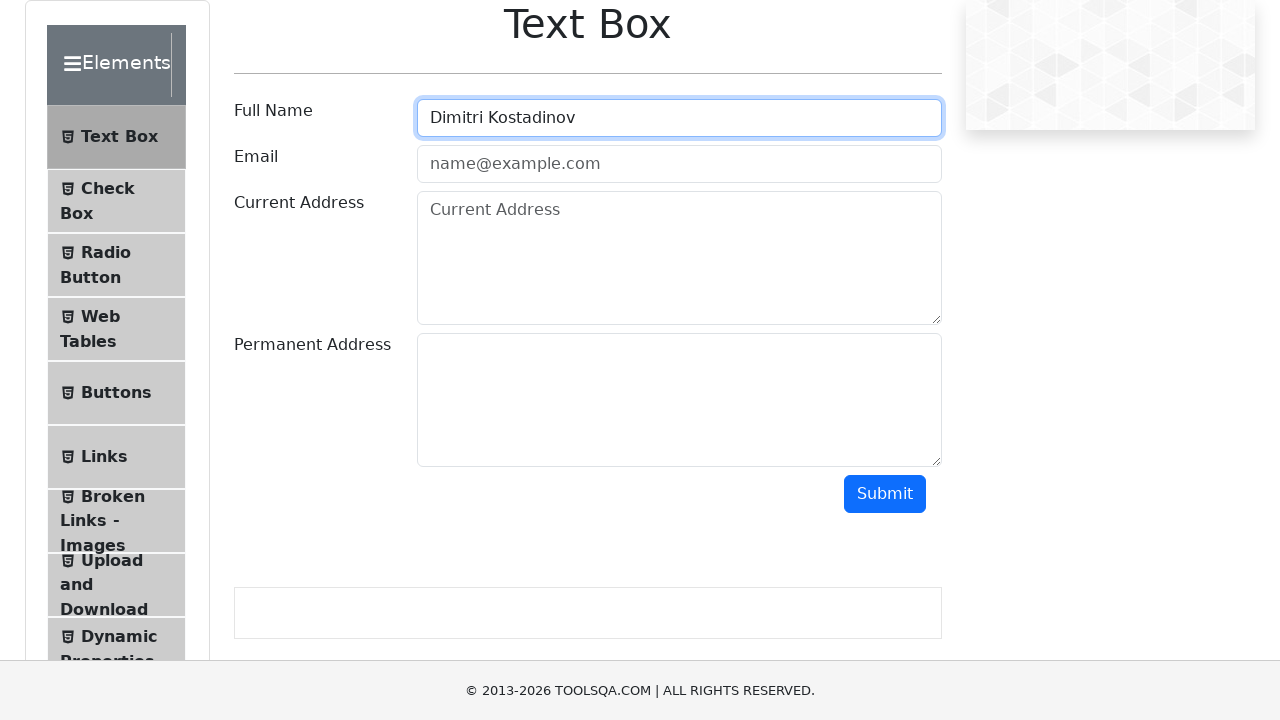

Filled Email field with 'test_email@gmail.com' on #userEmail
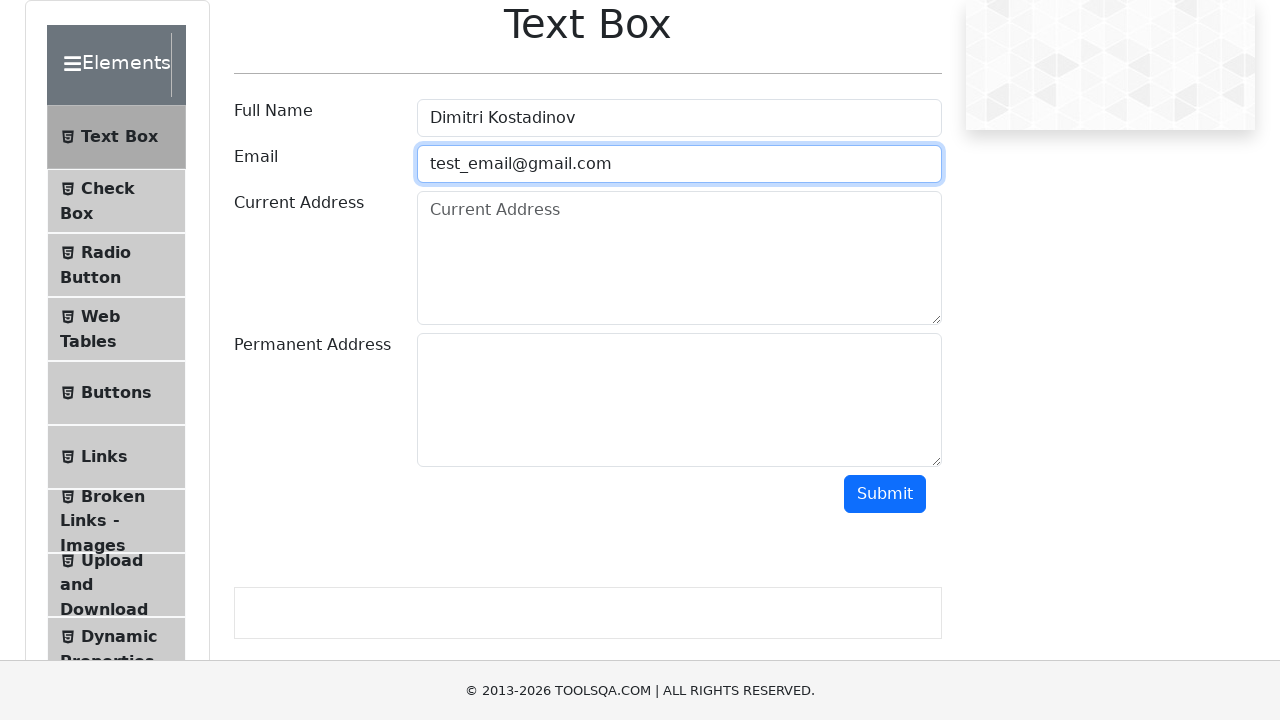

Filled Current Address field with 'Bulgaria, Sofia' on #currentAddress
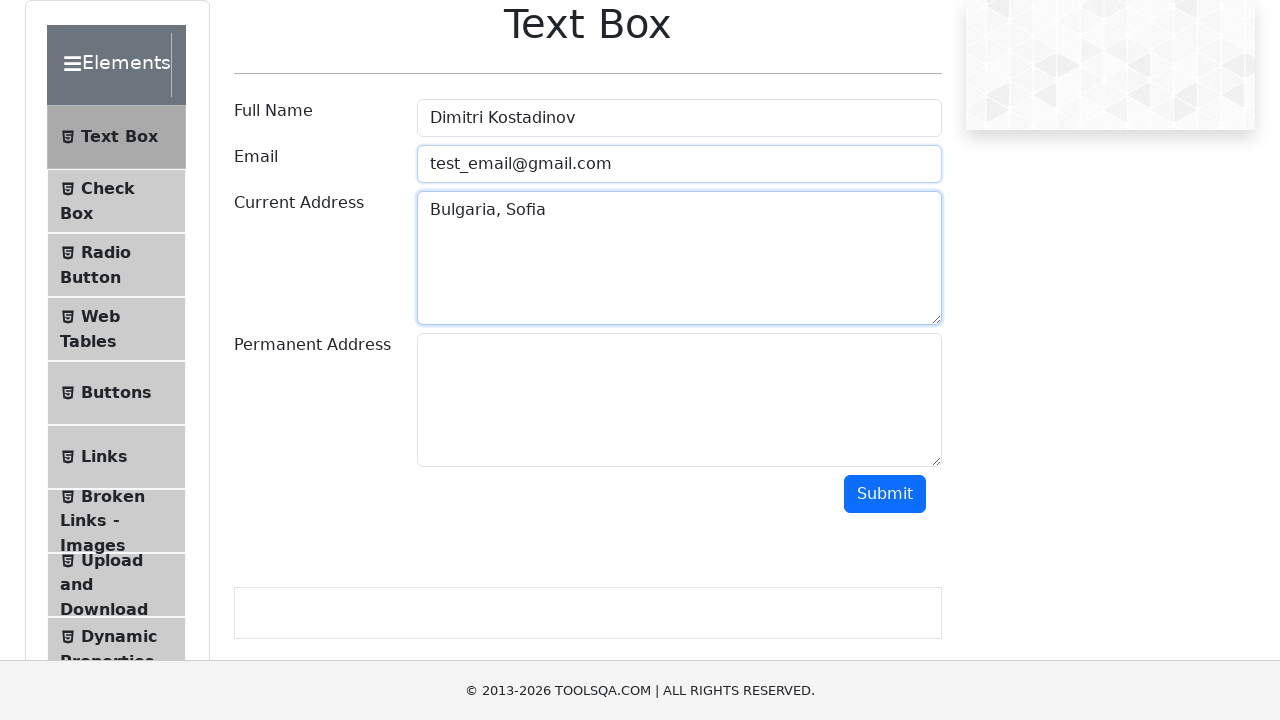

Filled Permanent Address field with 'Bulgaria, Sofia - City' on #permanentAddress
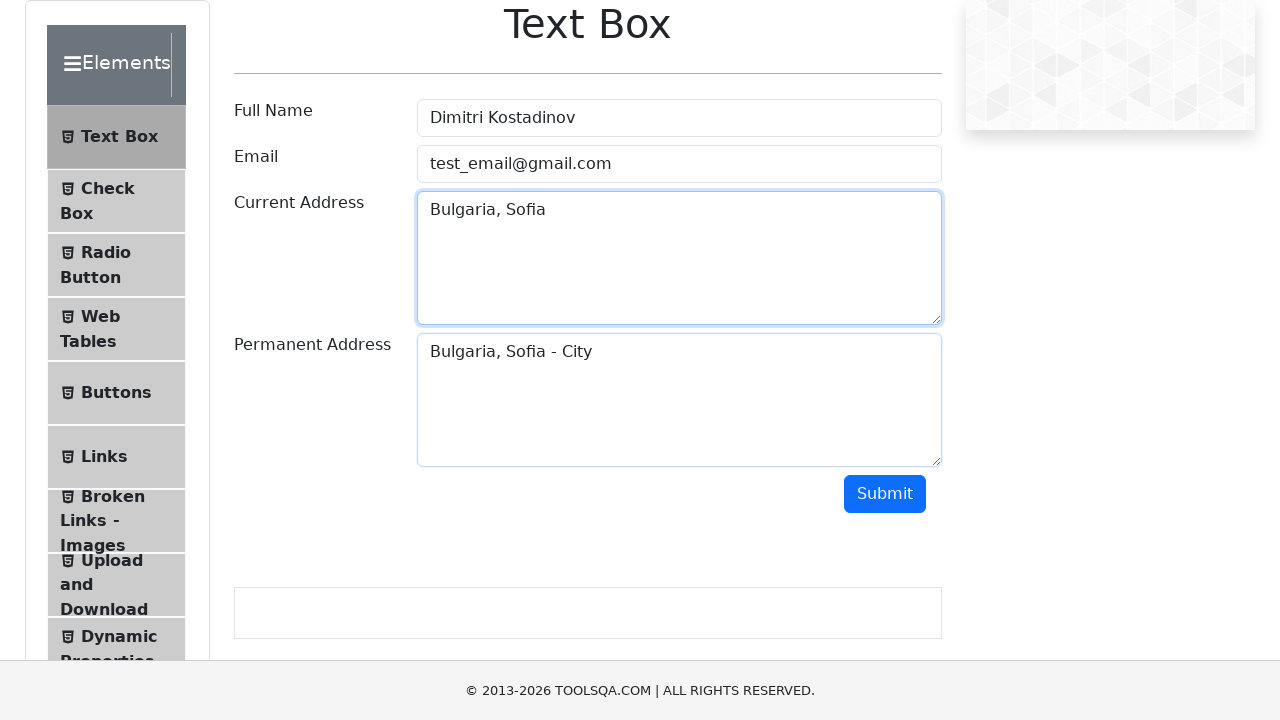

Scrolled down 300px to reveal submit button
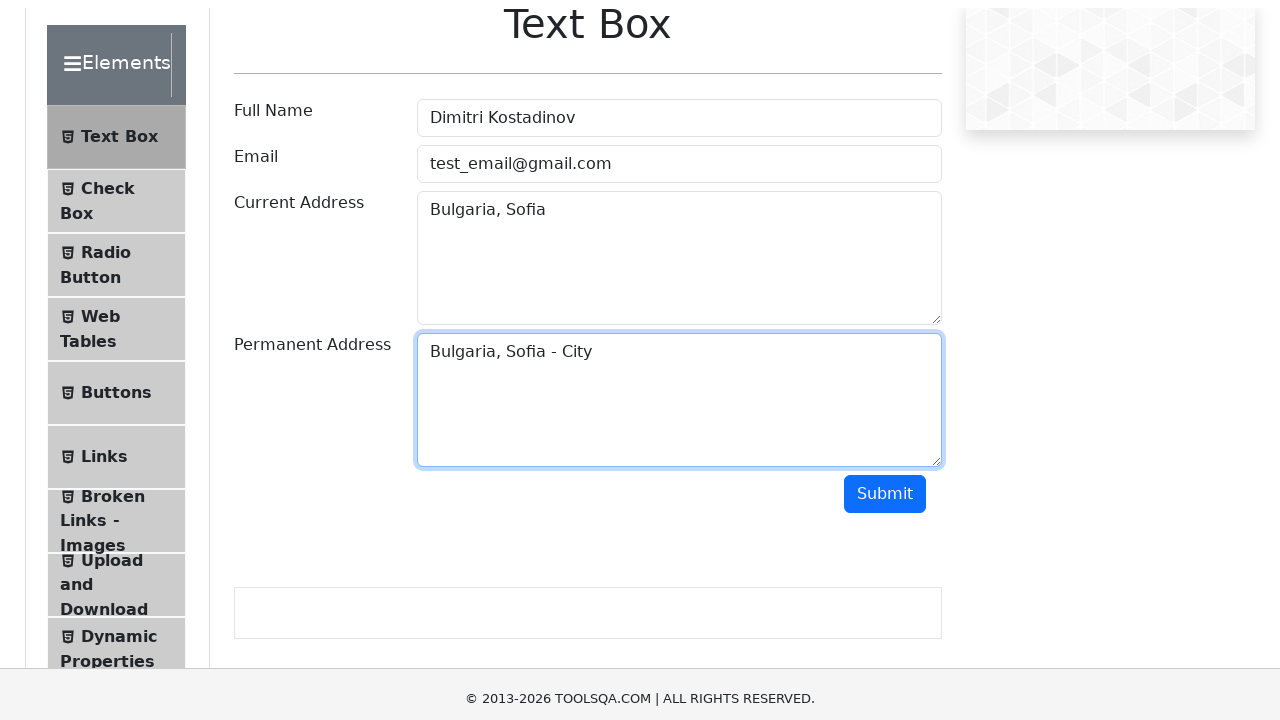

Submit button became visible
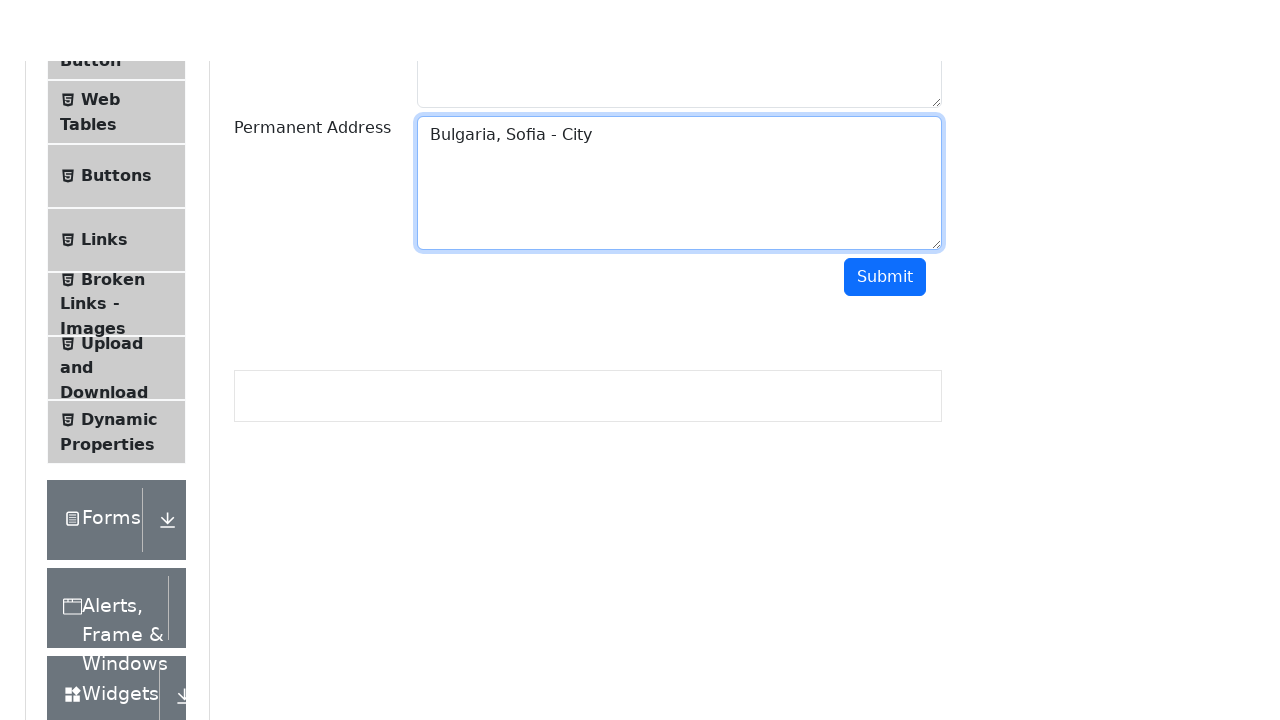

Clicked submit button to submit the form at (885, 194) on #submit
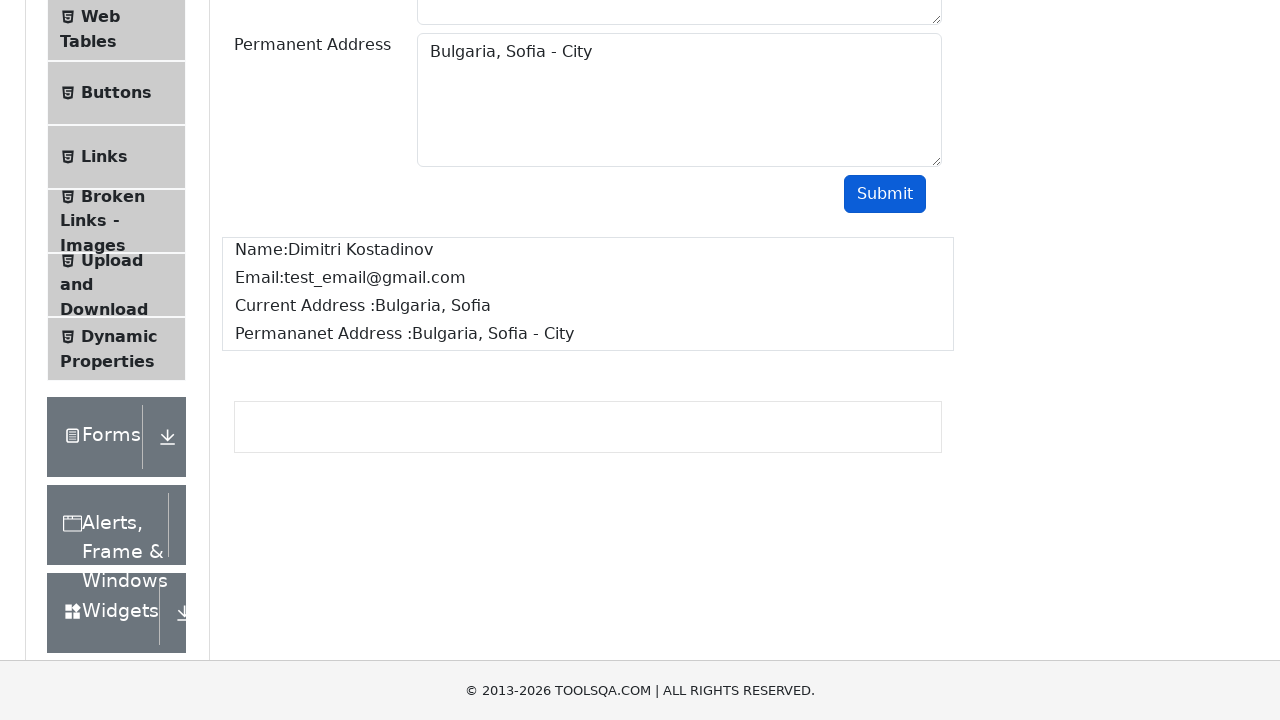

Form output section loaded
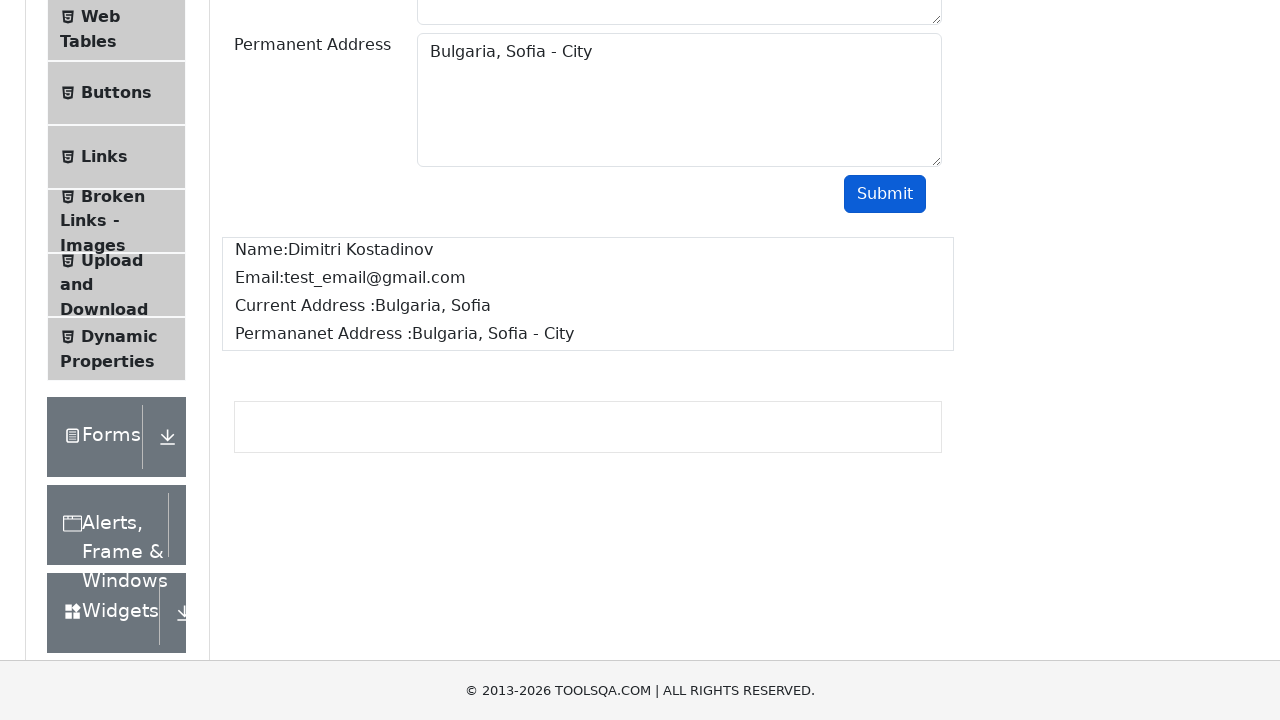

Located output element
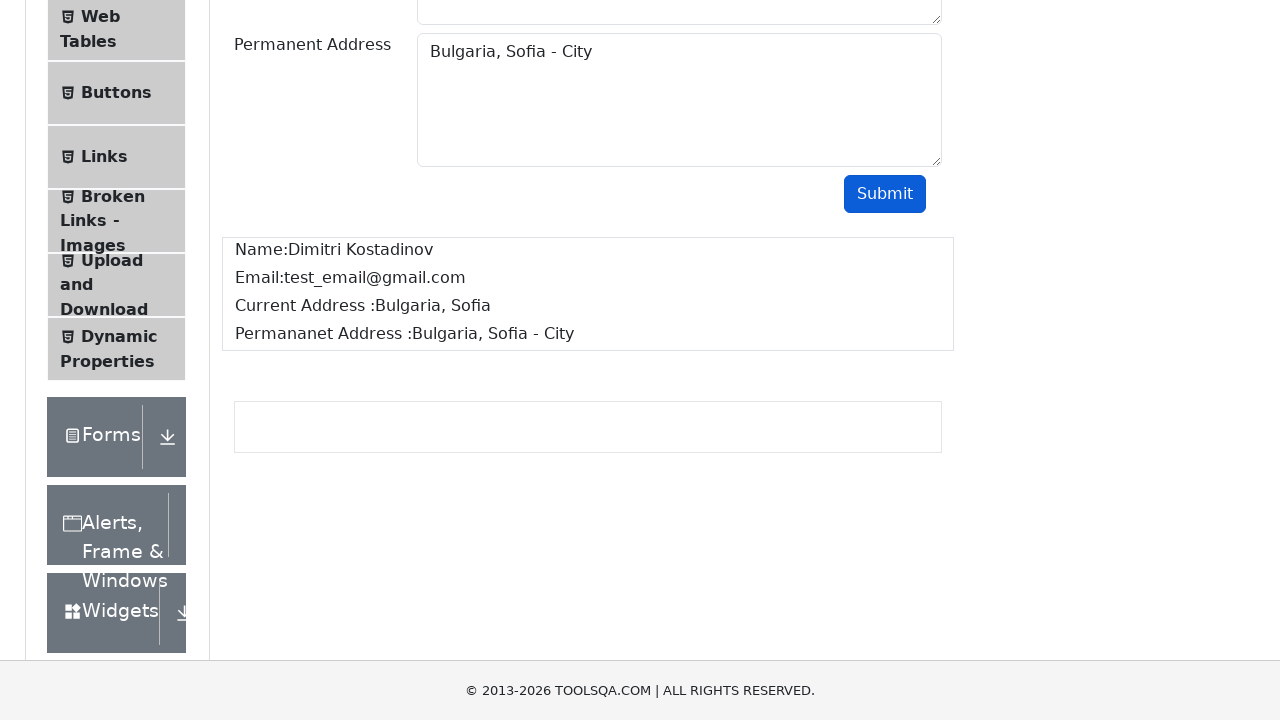

Verified form submission was successful - output is not empty
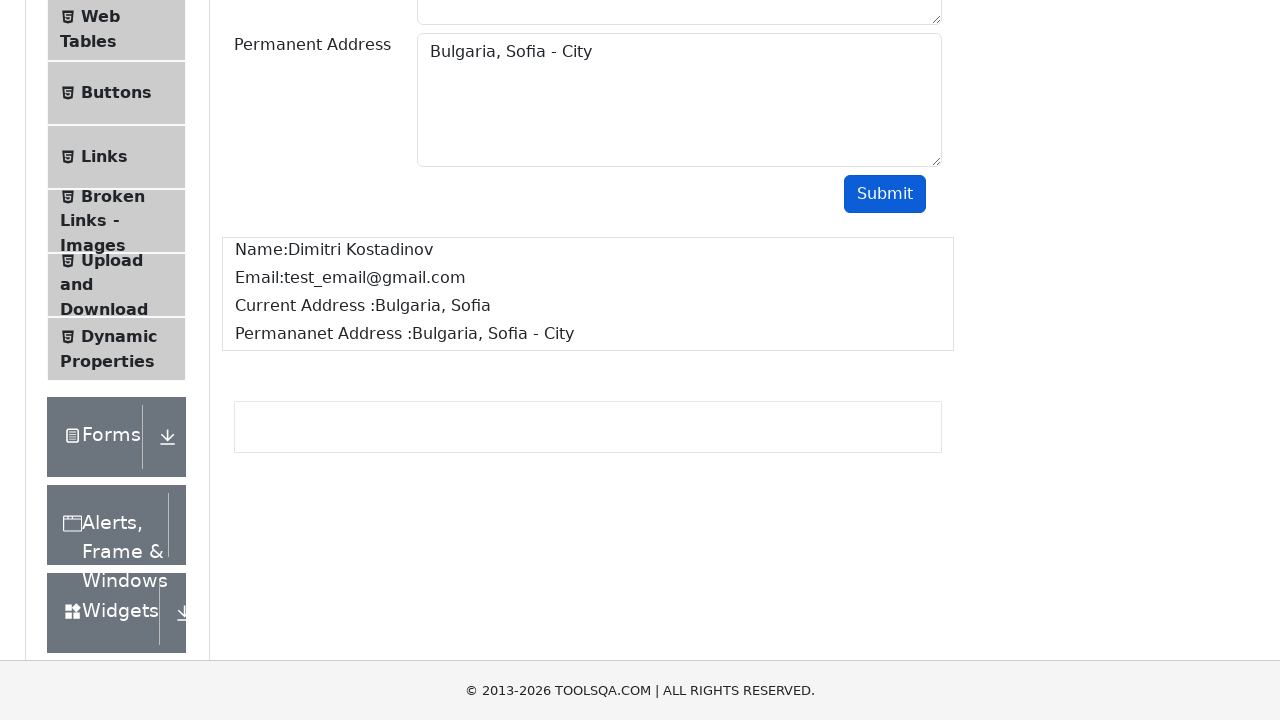

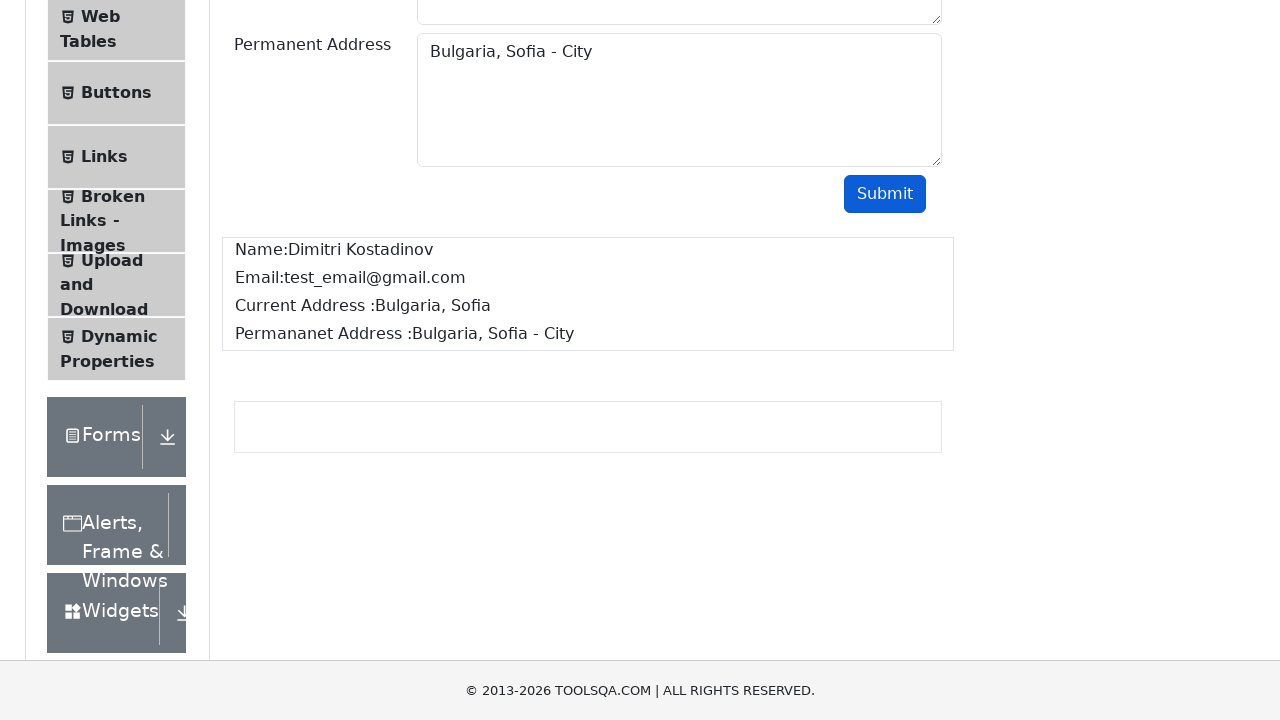